Tests drag and drop functionality by dragging an element from source to target within an iframe on the jQuery UI demo page

Starting URL: https://jqueryui.com/droppable/

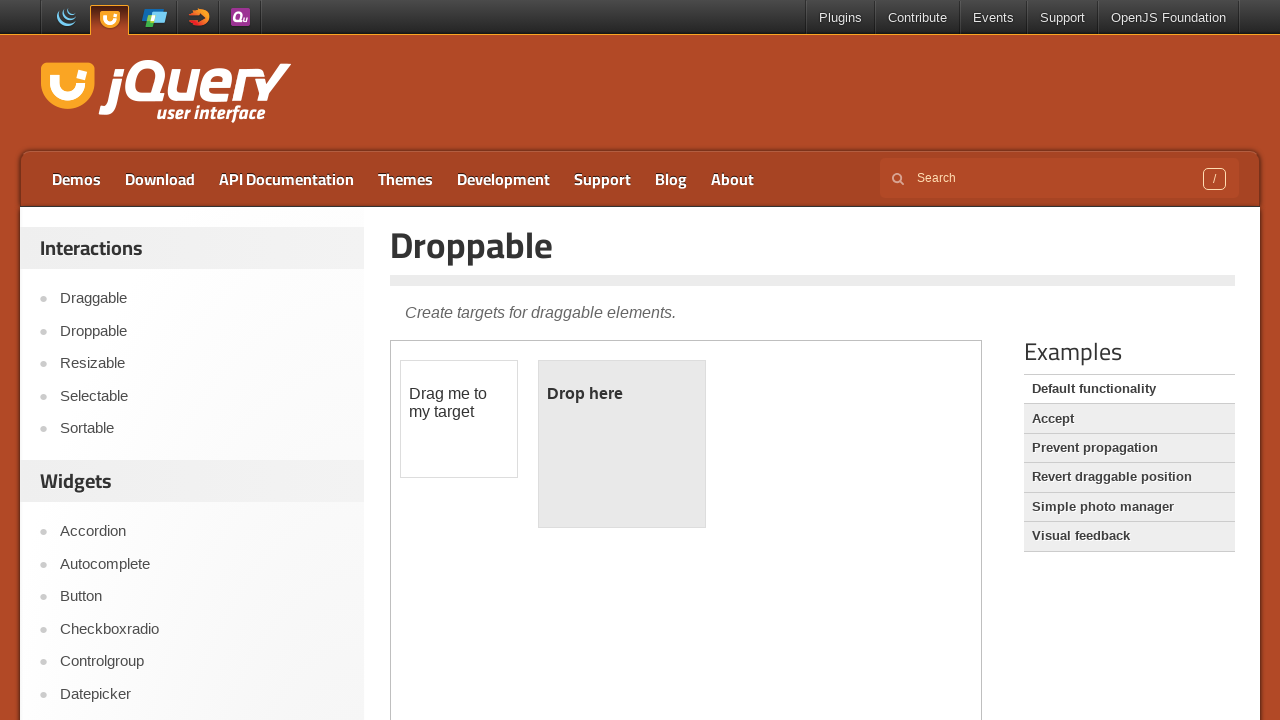

Located the demo iframe on the jQuery UI droppable page
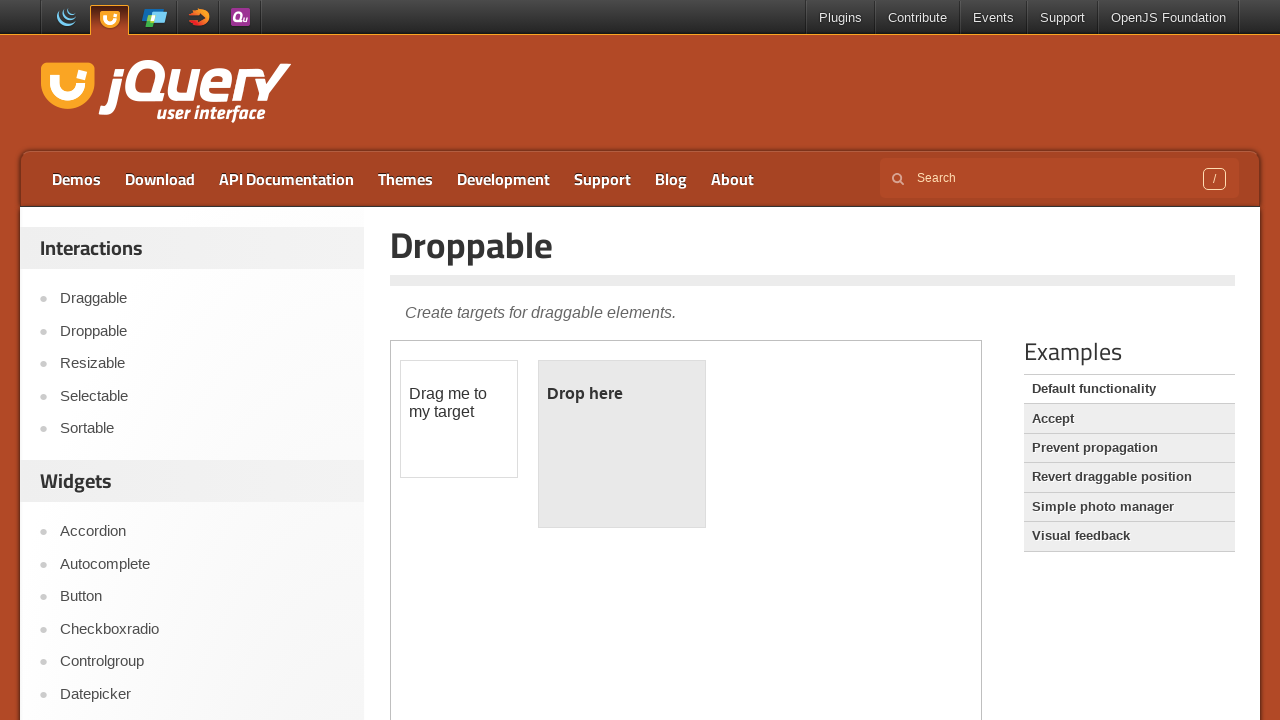

Located the draggable source element within the iframe
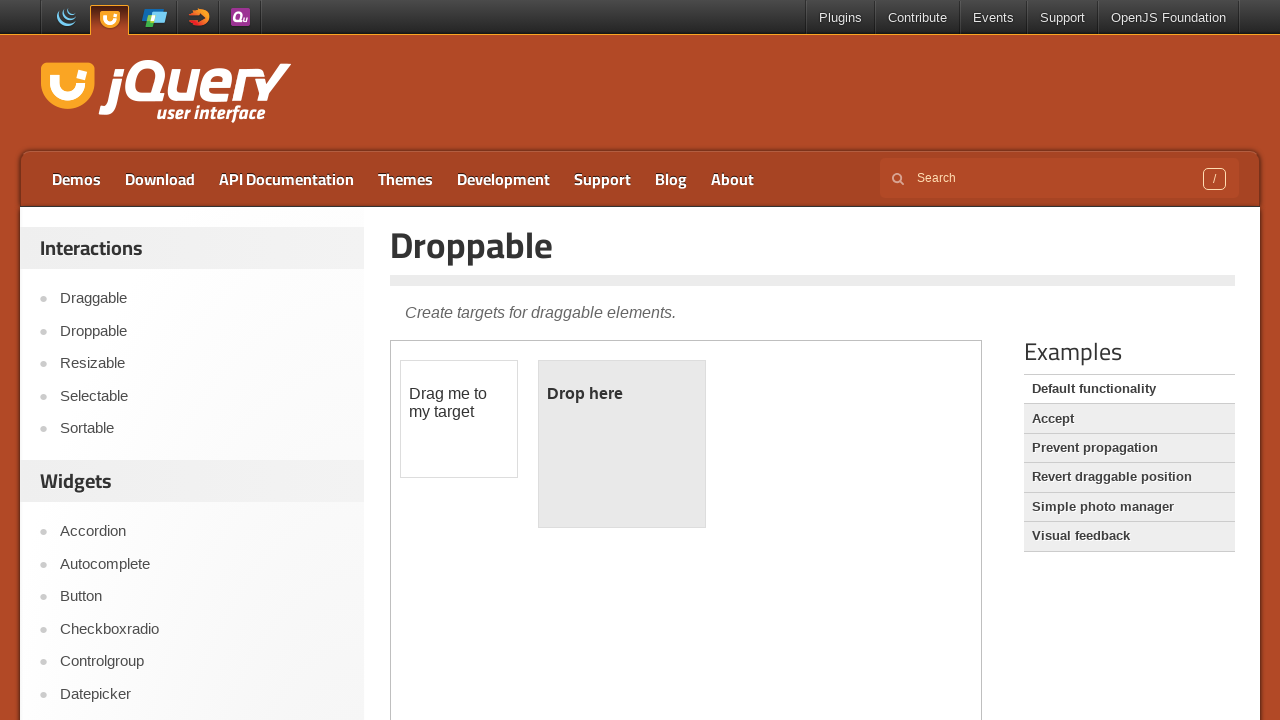

Located the droppable target element within the iframe
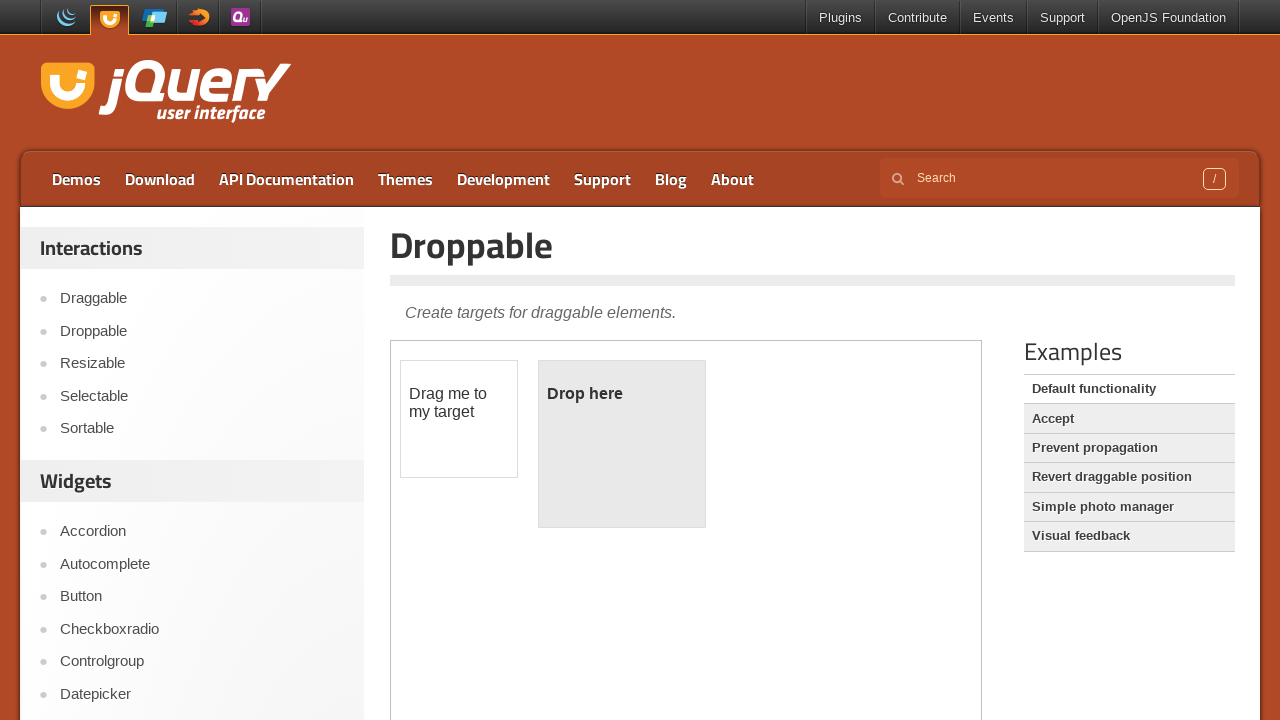

Dragged the source element to the target element at (622, 444)
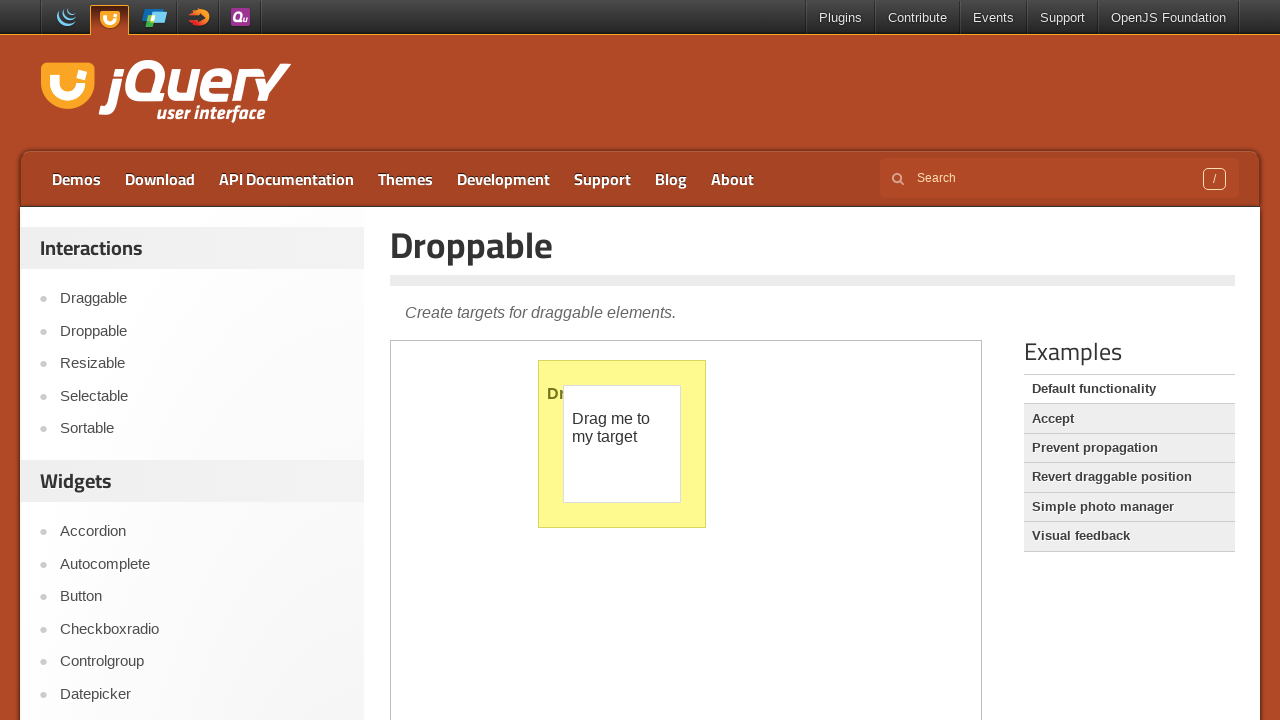

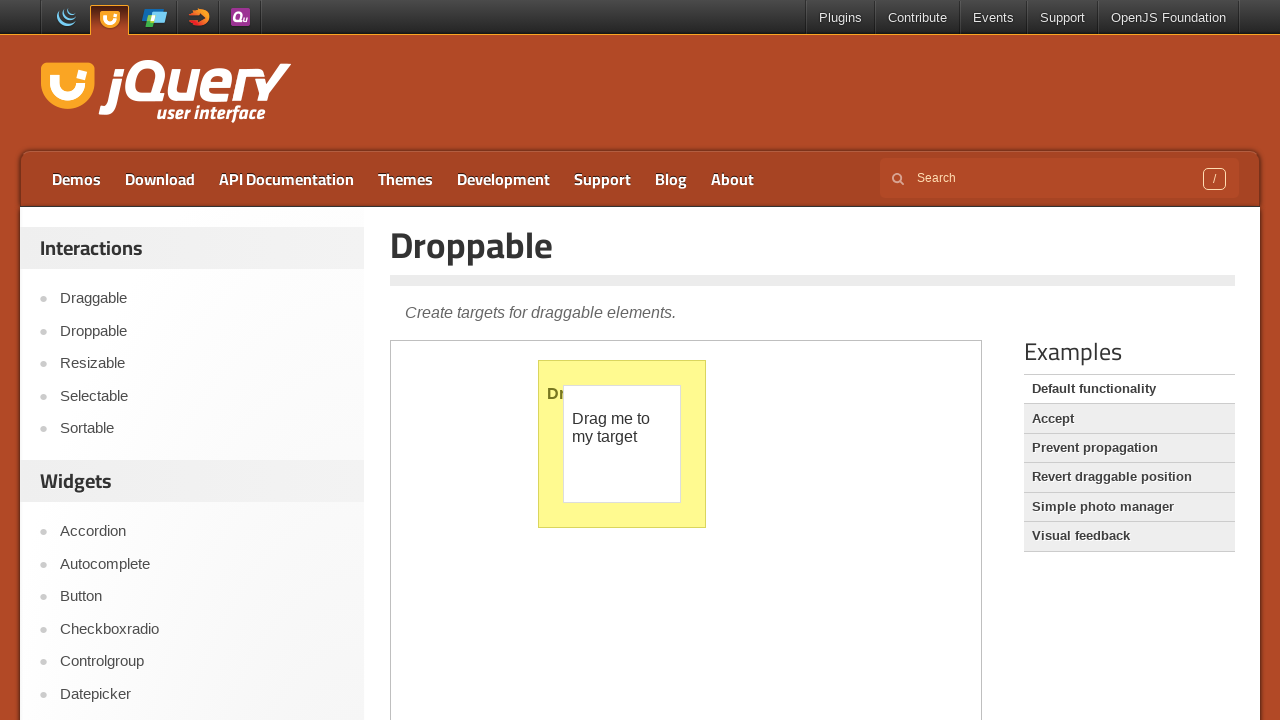